Tests the search functionality on Python.org by entering a search query and clicking the submit button

Starting URL: https://www.python.org/

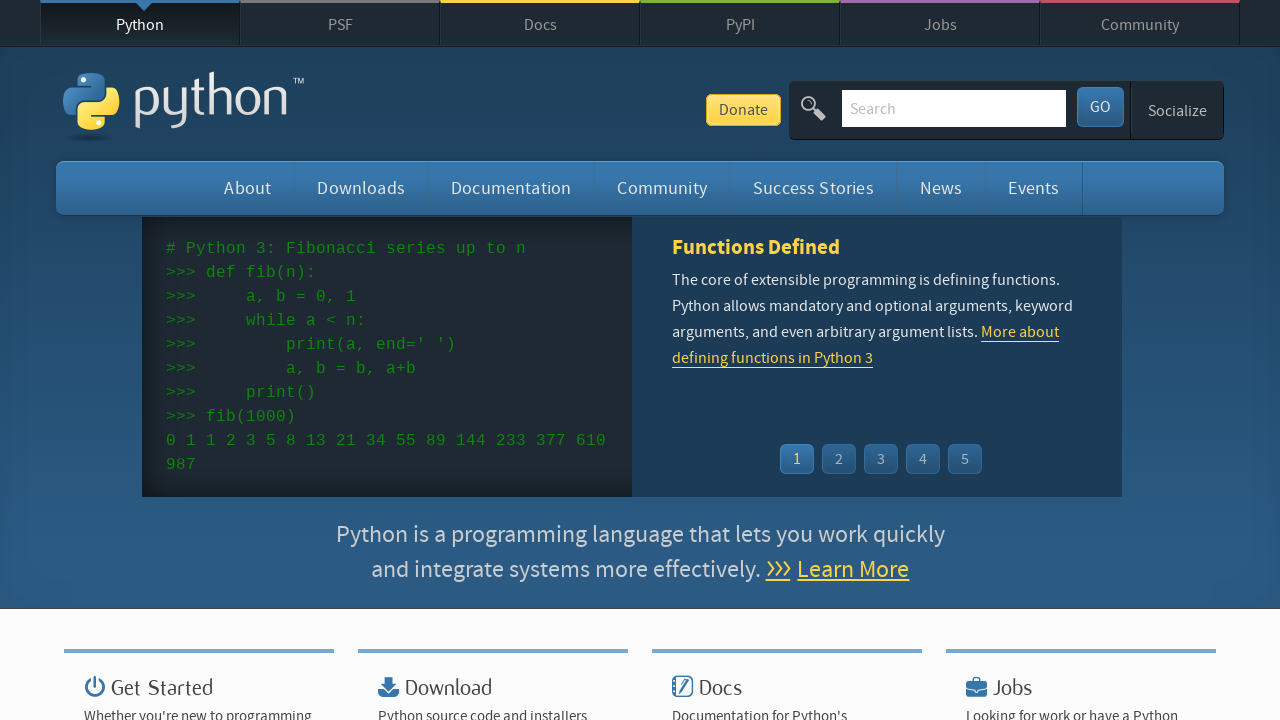

Filled search field with 'Python For windows' on #id-search-field
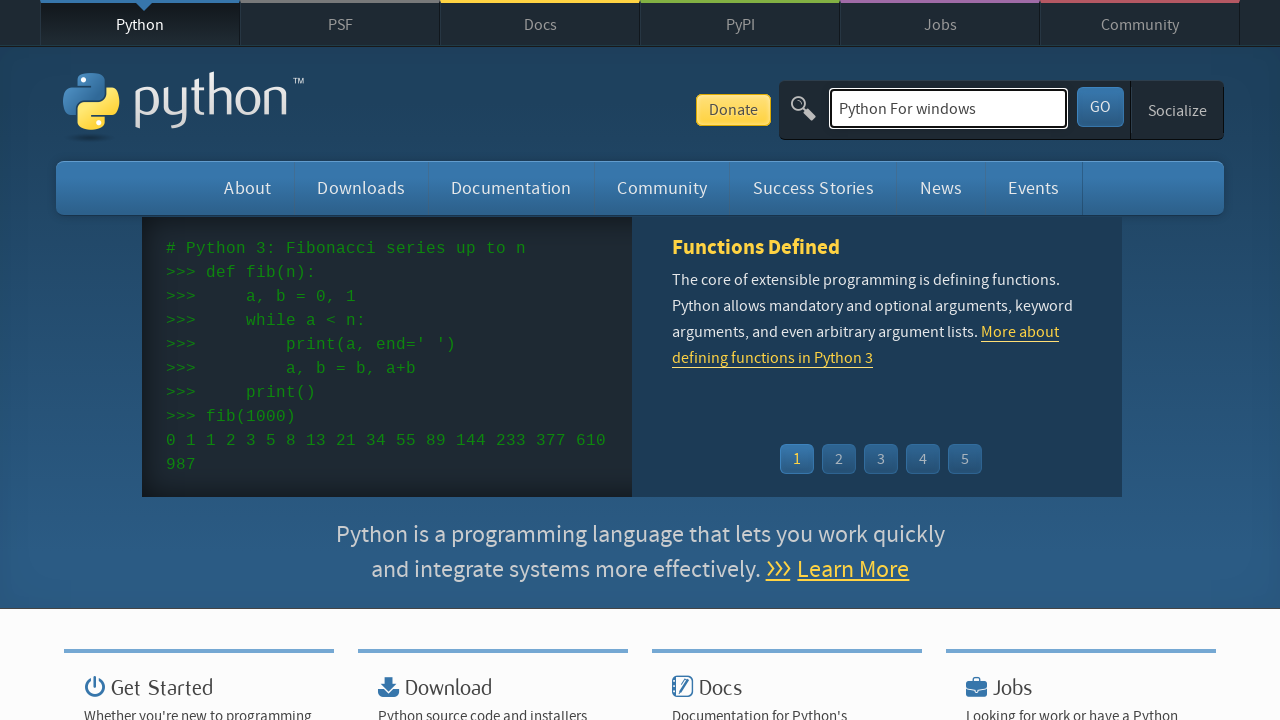

Clicked submit button to search at (1100, 107) on #submit
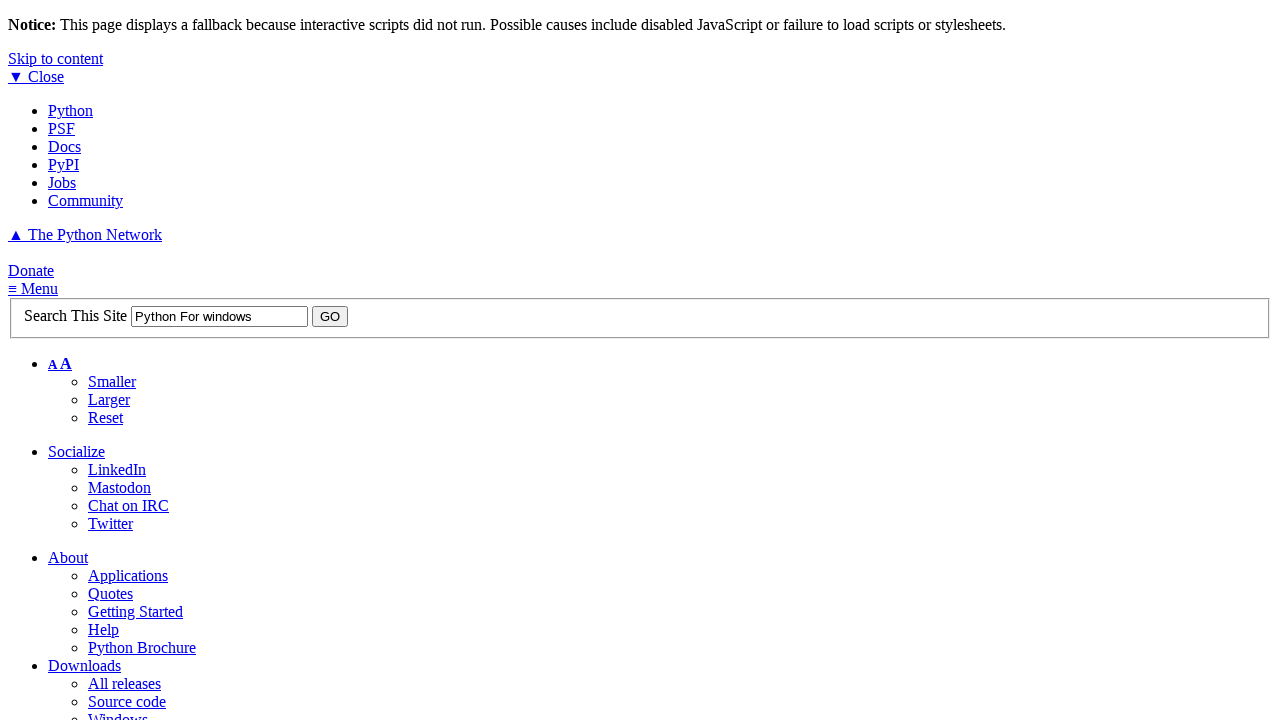

Waited for search results to load (networkidle)
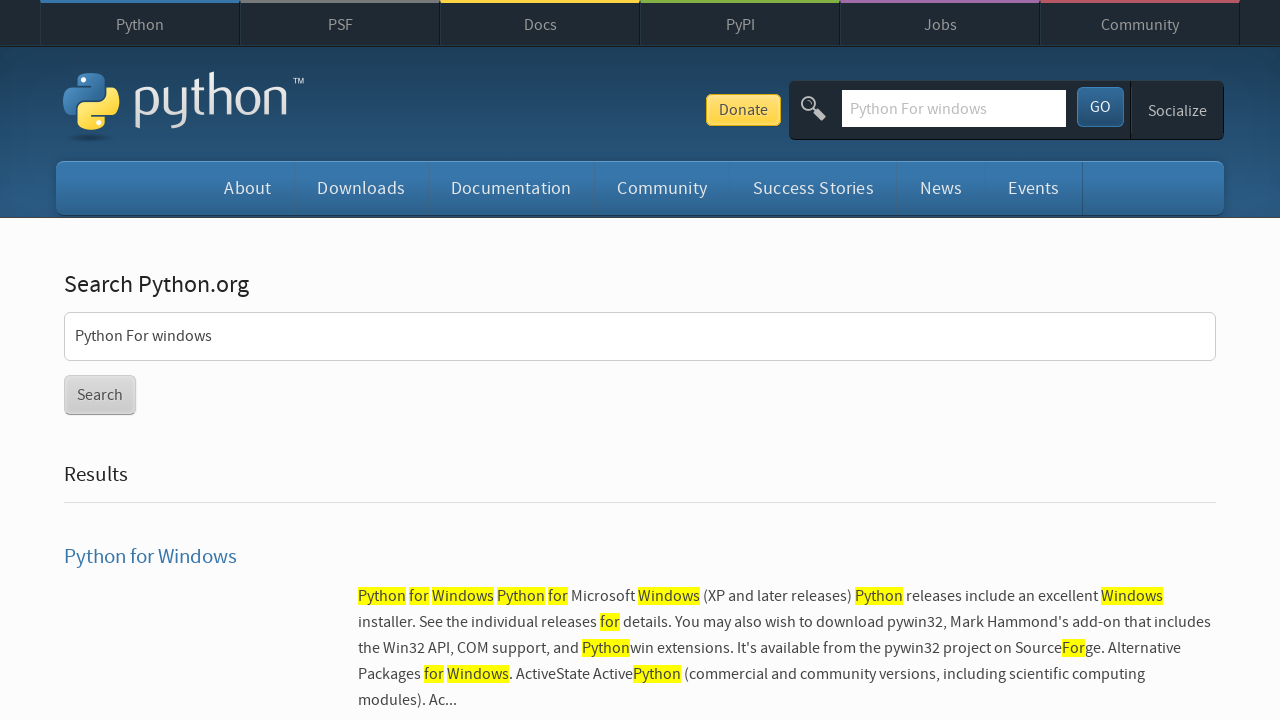

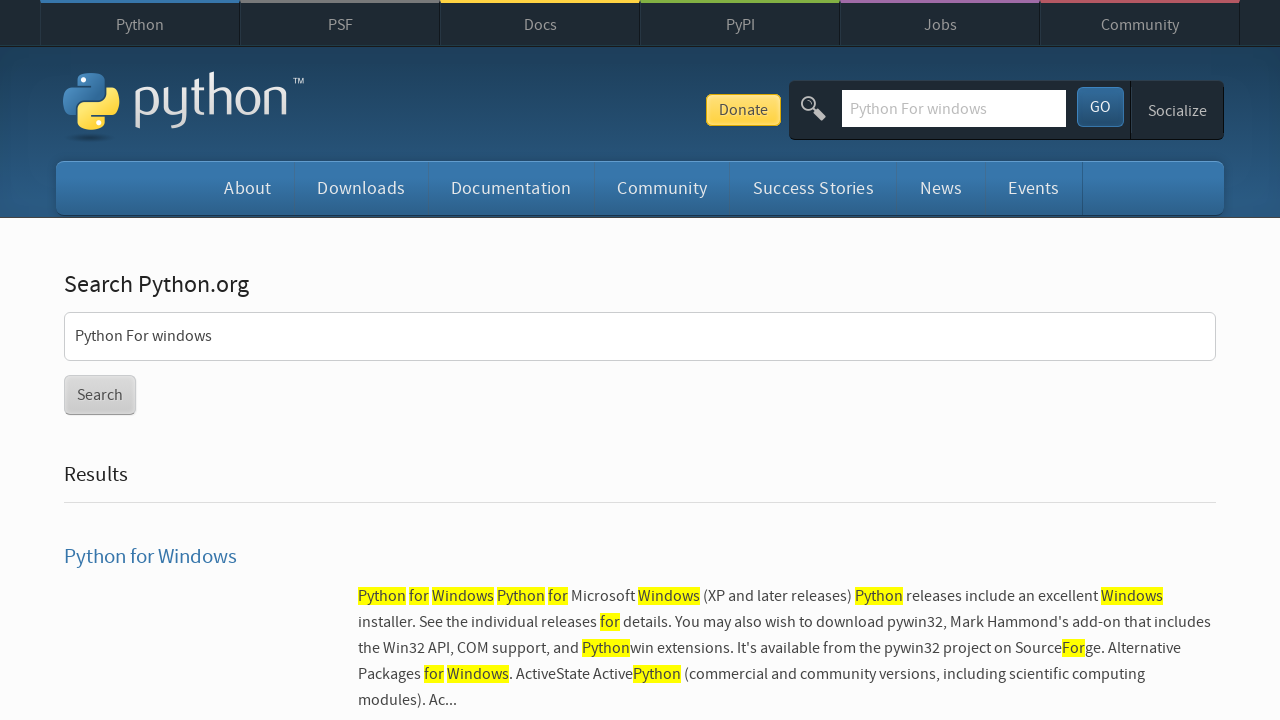